Tests multiple window handling by clicking on Google Play and iOS app store links, switching between windows, performing actions in each window, and switching back to the home window.

Starting URL: https://adactinhotelapp.com/

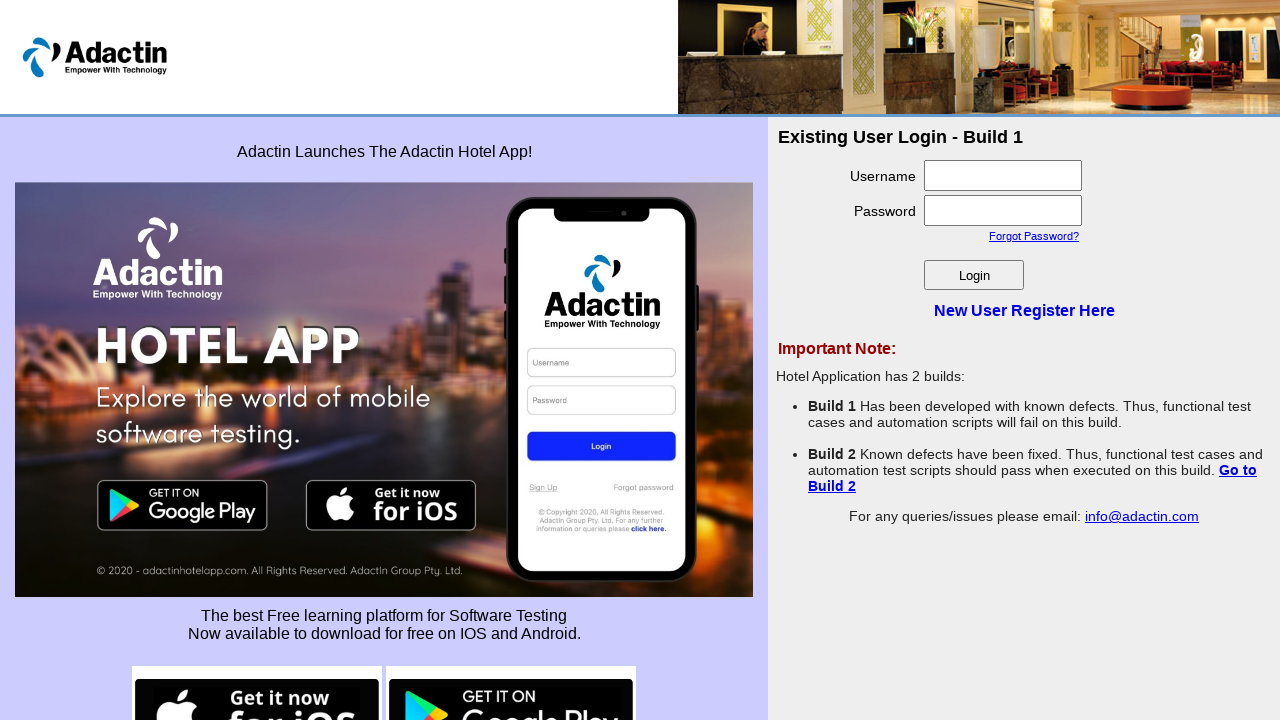

Stored home page reference
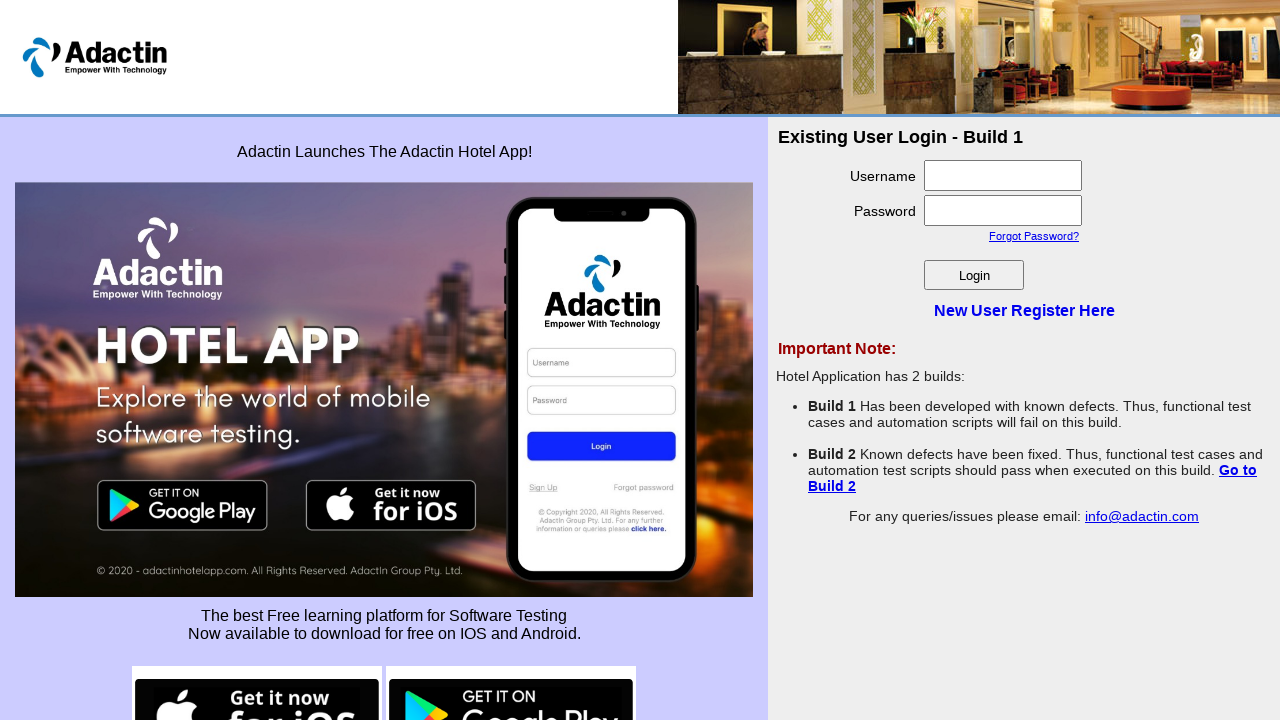

Clicked Google Play image link to open new window at (511, 670) on img[src*='google-play']
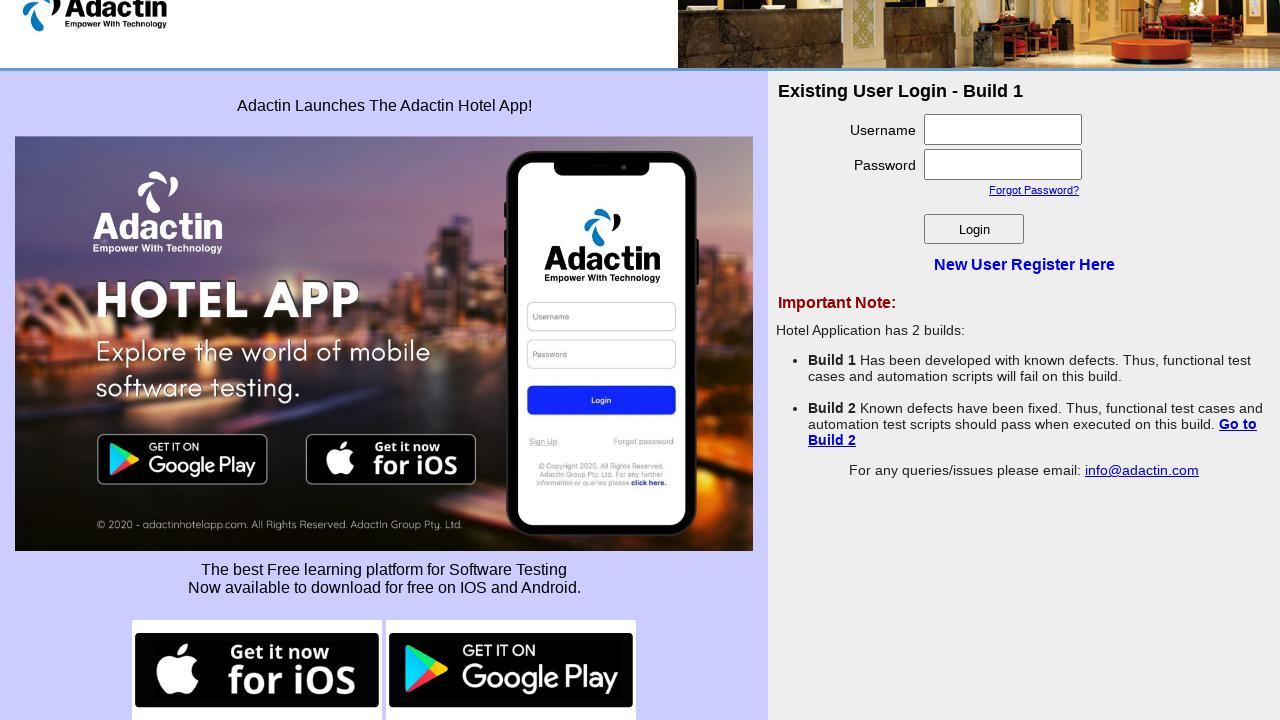

Retrieved Google Play Store page object
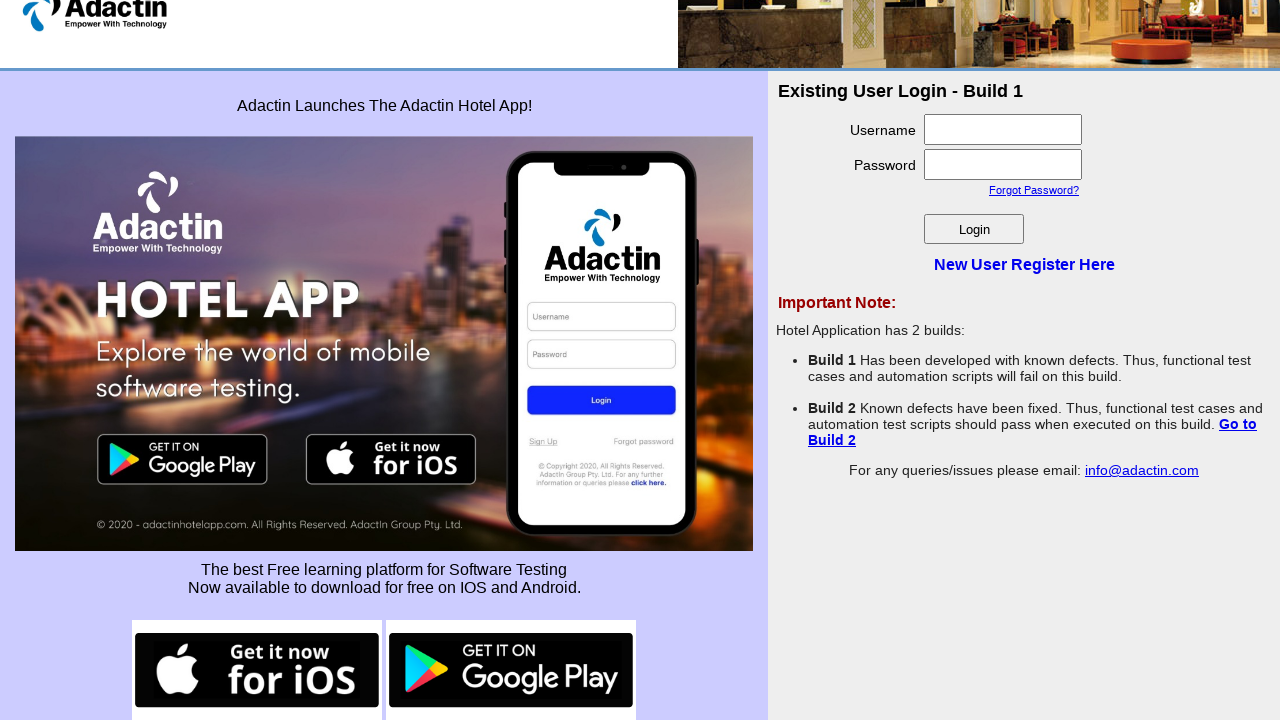

Google Play Store page loaded
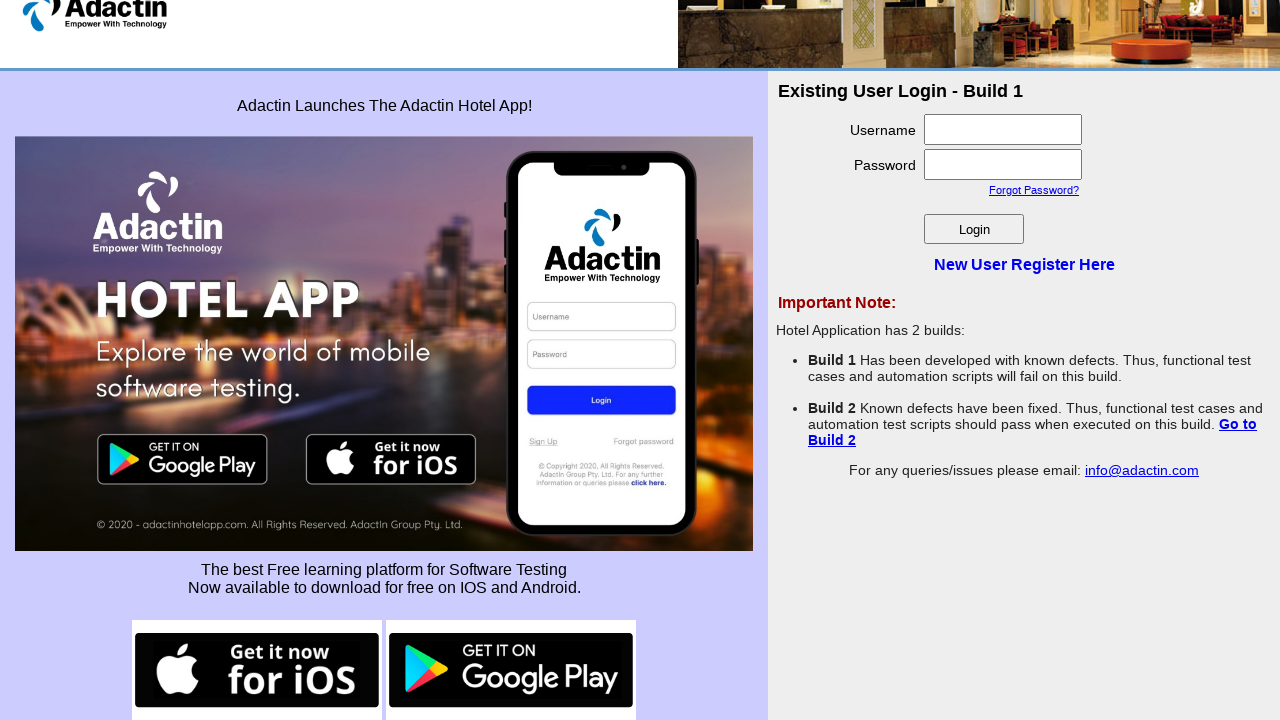

Filled search box with 'Adactin' on Google Play Store on input[name='q']
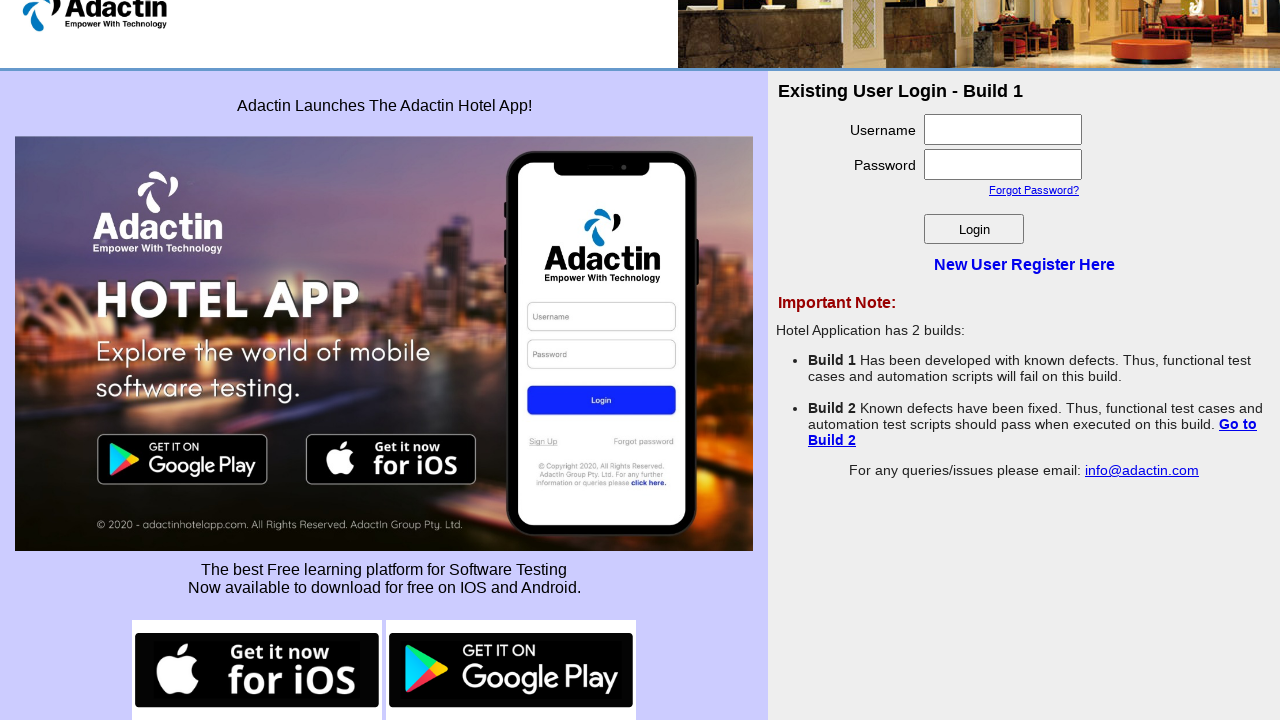

Clicked Search button on Google Play Store at (698, 148) on input[value='Search']
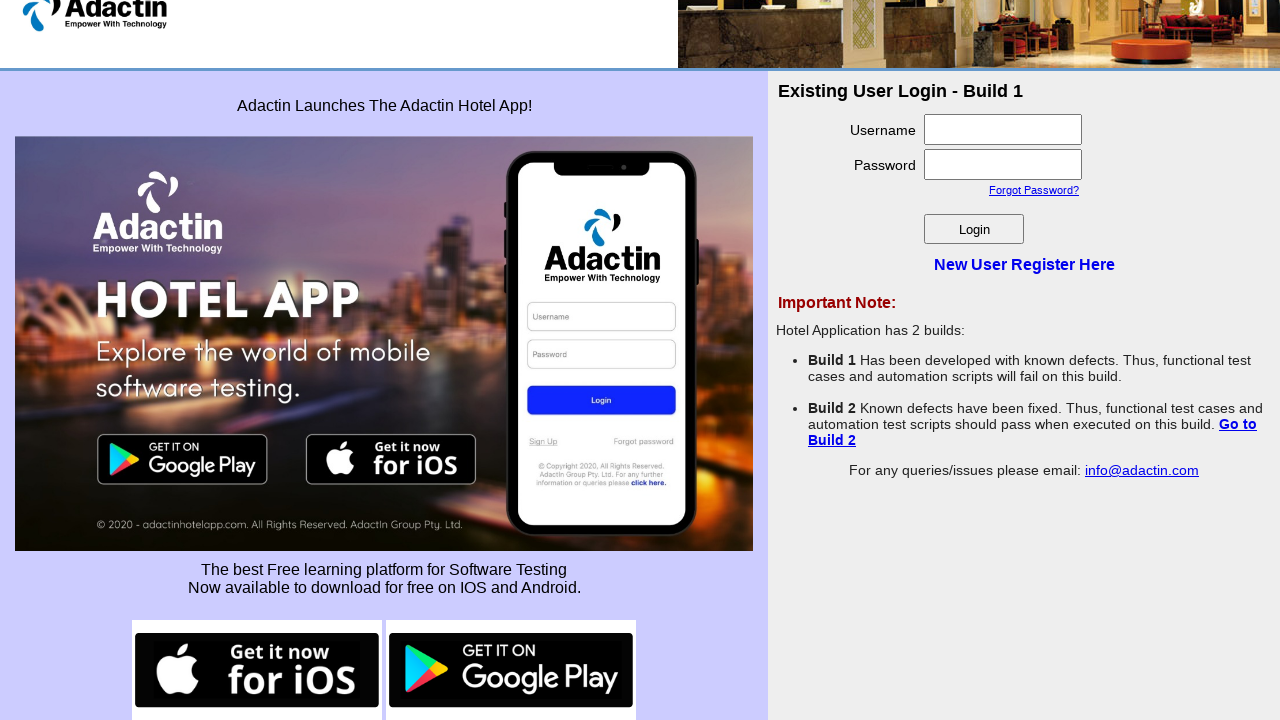

Search results loaded on Google Play Store
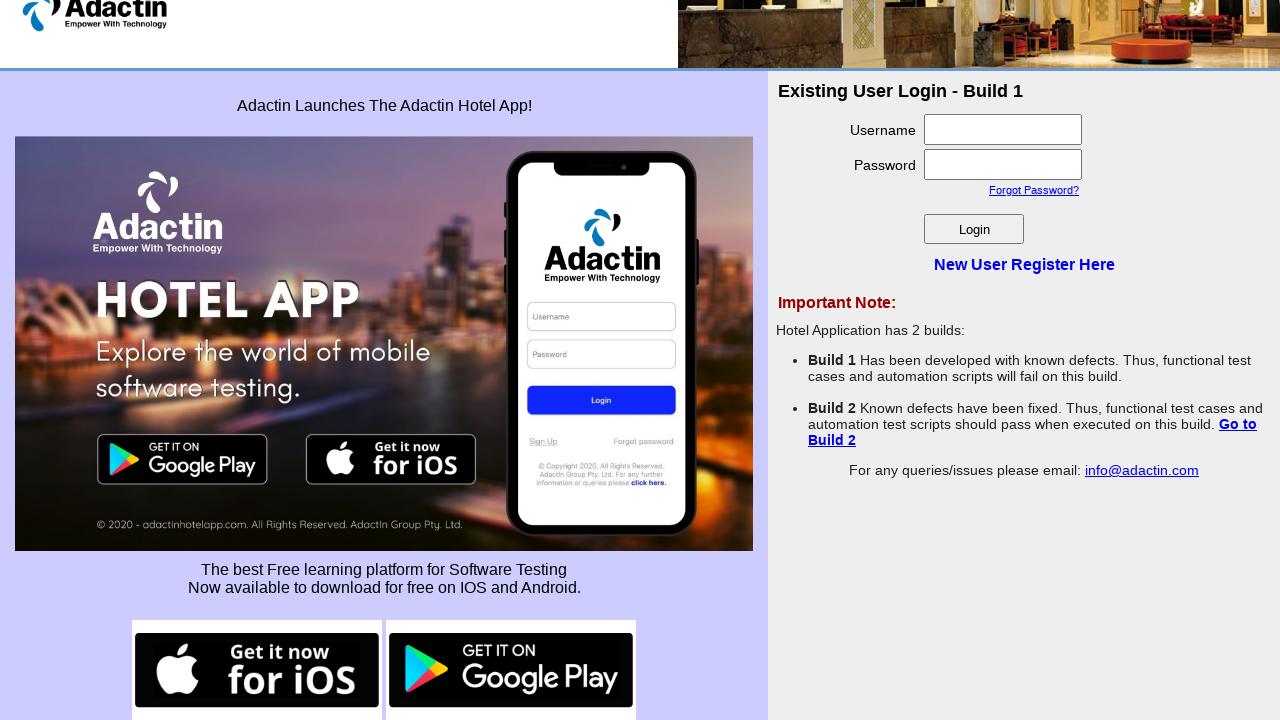

Clicked iOS button link to open new window at (257, 670) on img[src*='ios-button']
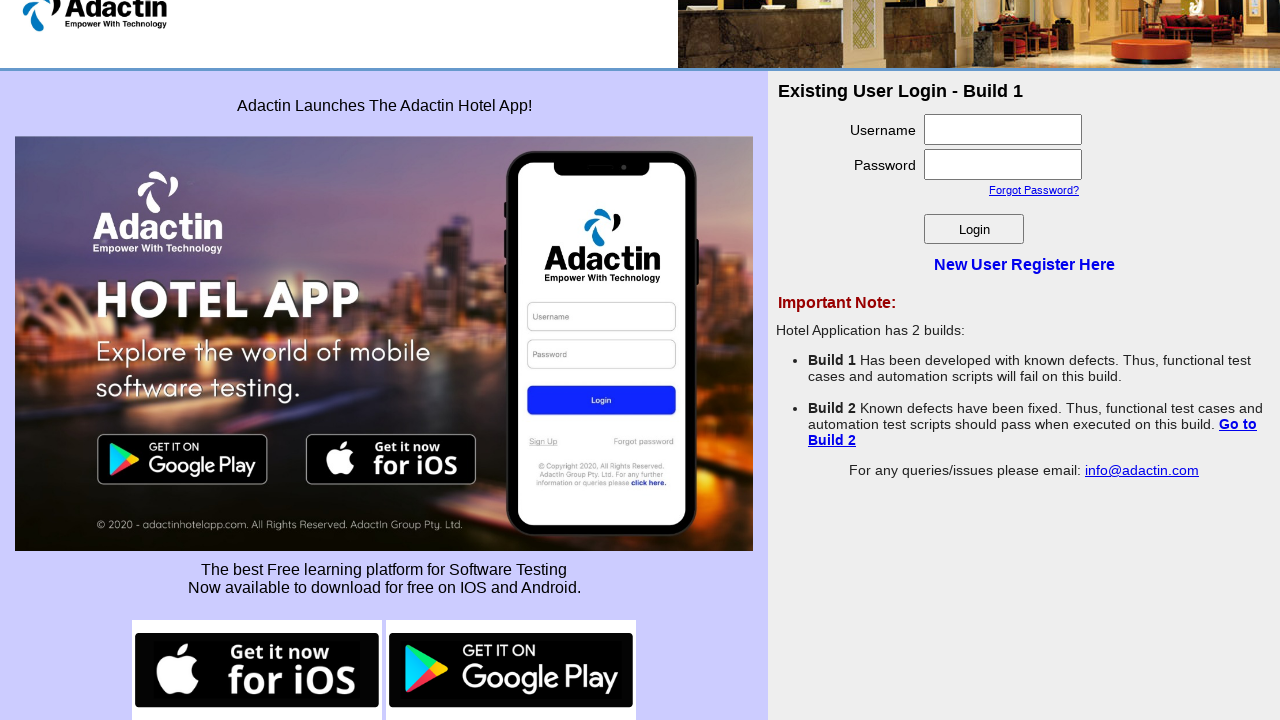

Retrieved iOS TestFlight page object
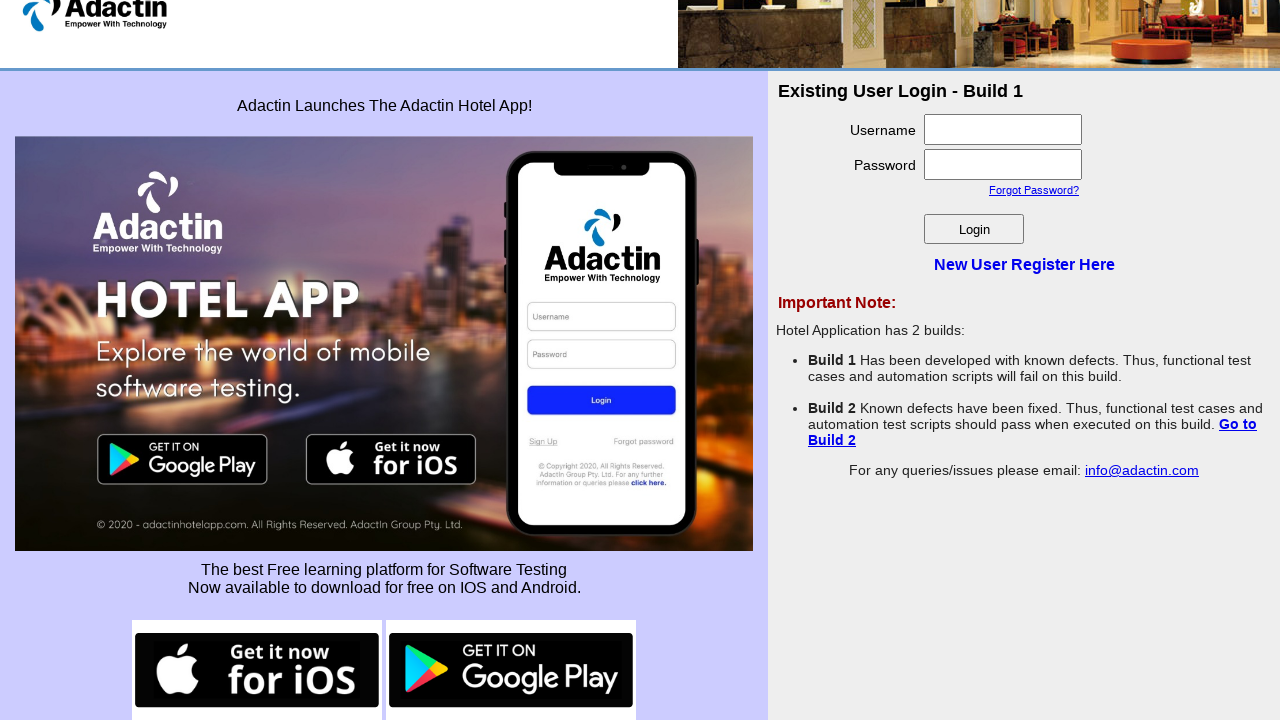

iOS TestFlight page loaded
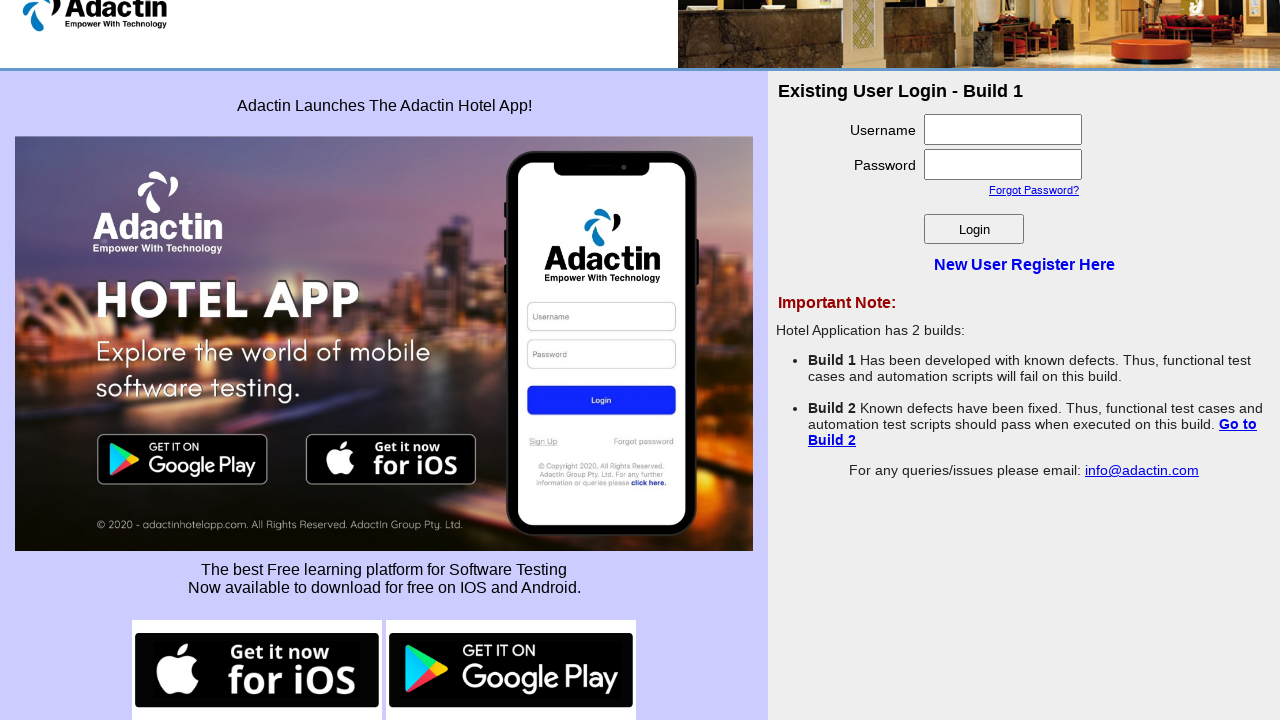

Clicked Terms of Service link on iOS TestFlight page at (894, 676) on a:text('Terms of Service')
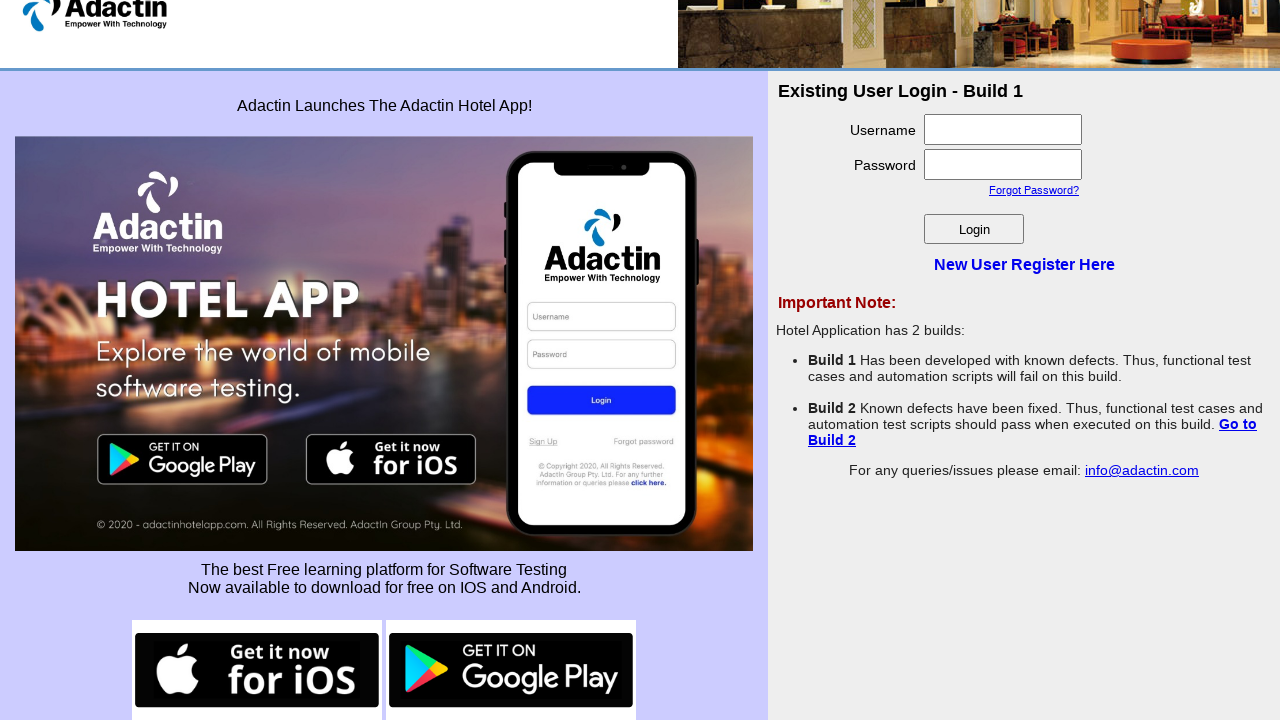

Terms of Service page loaded
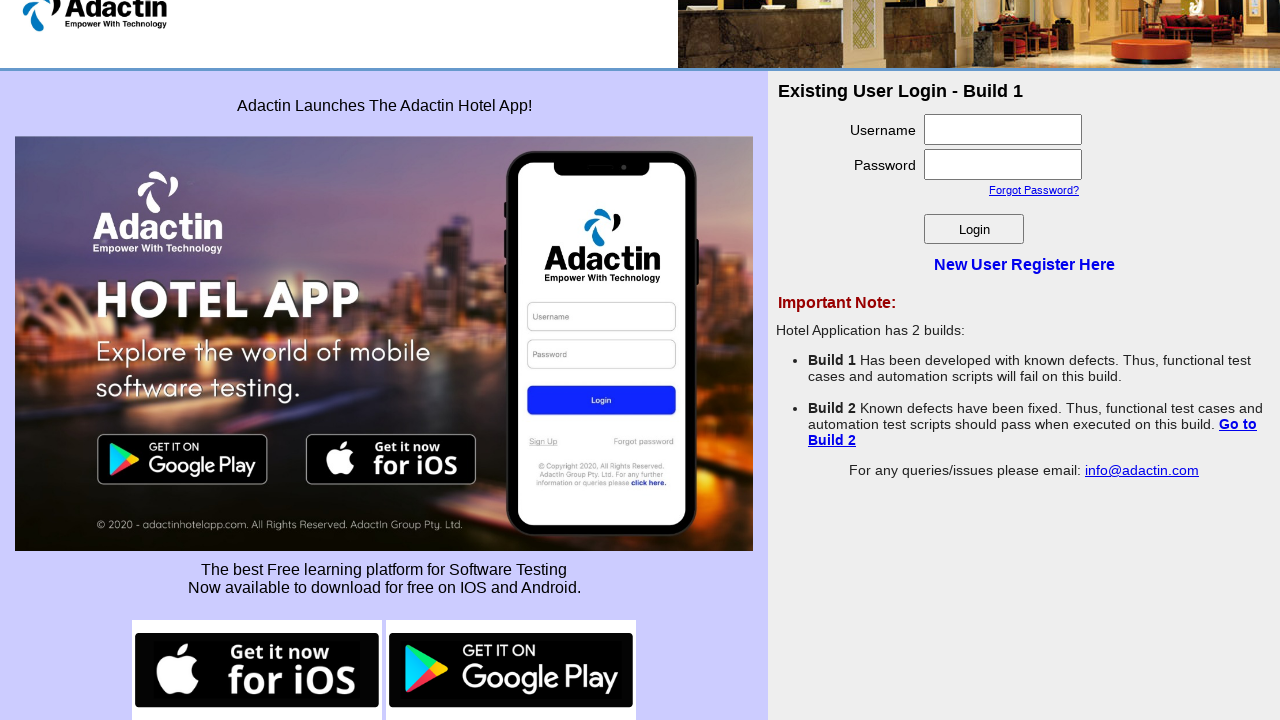

Switched focus back to home page window
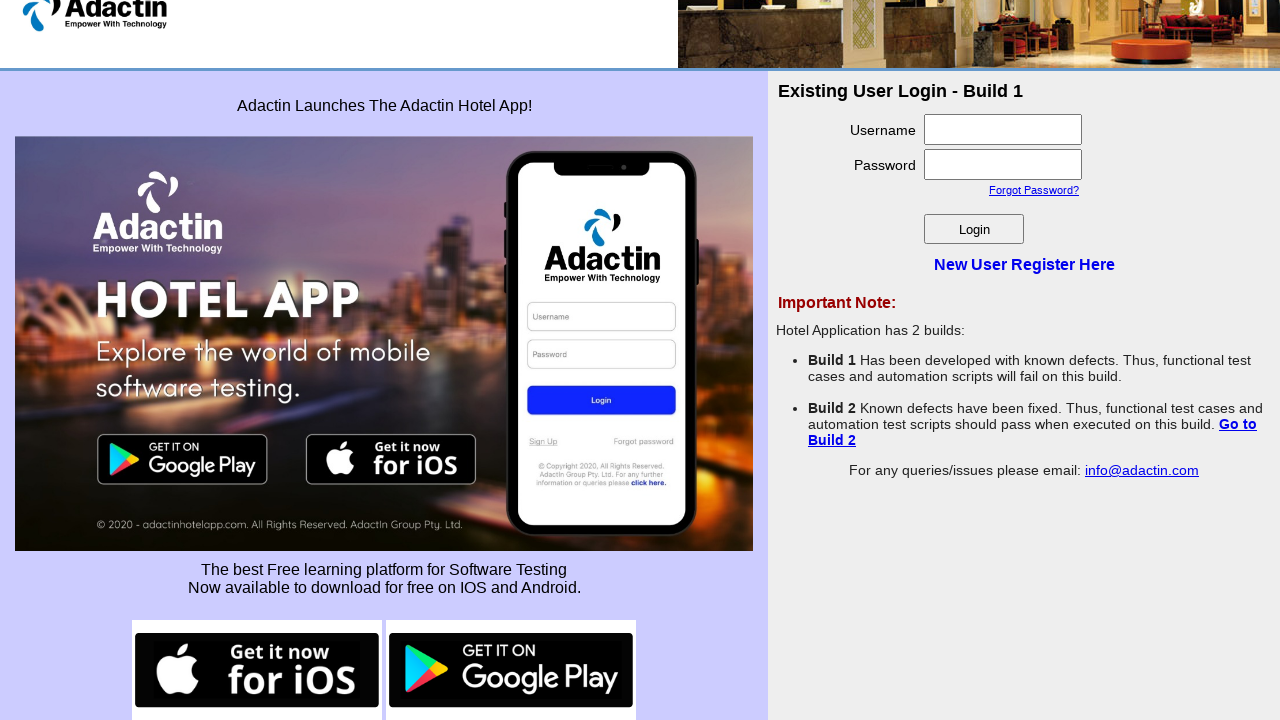

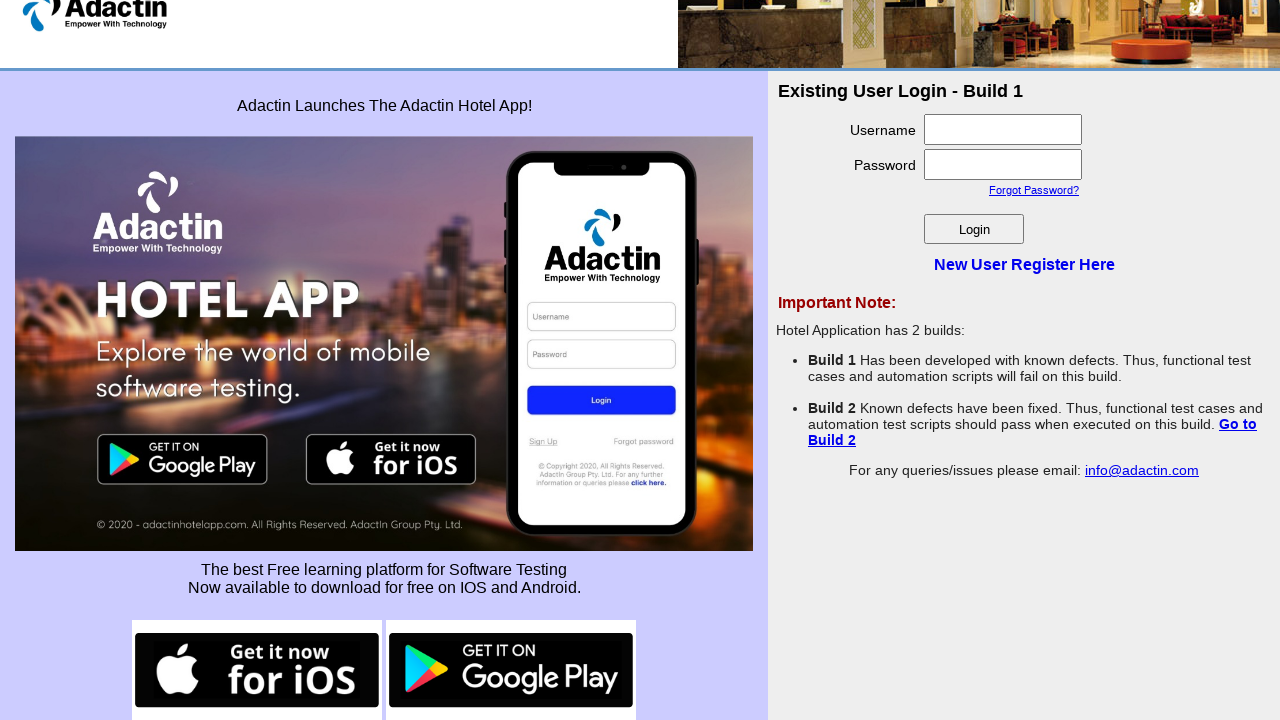